Tests opening a new browser window, navigating to a different page in that window, and verifying that two window handles exist.

Starting URL: https://the-internet.herokuapp.com/windows

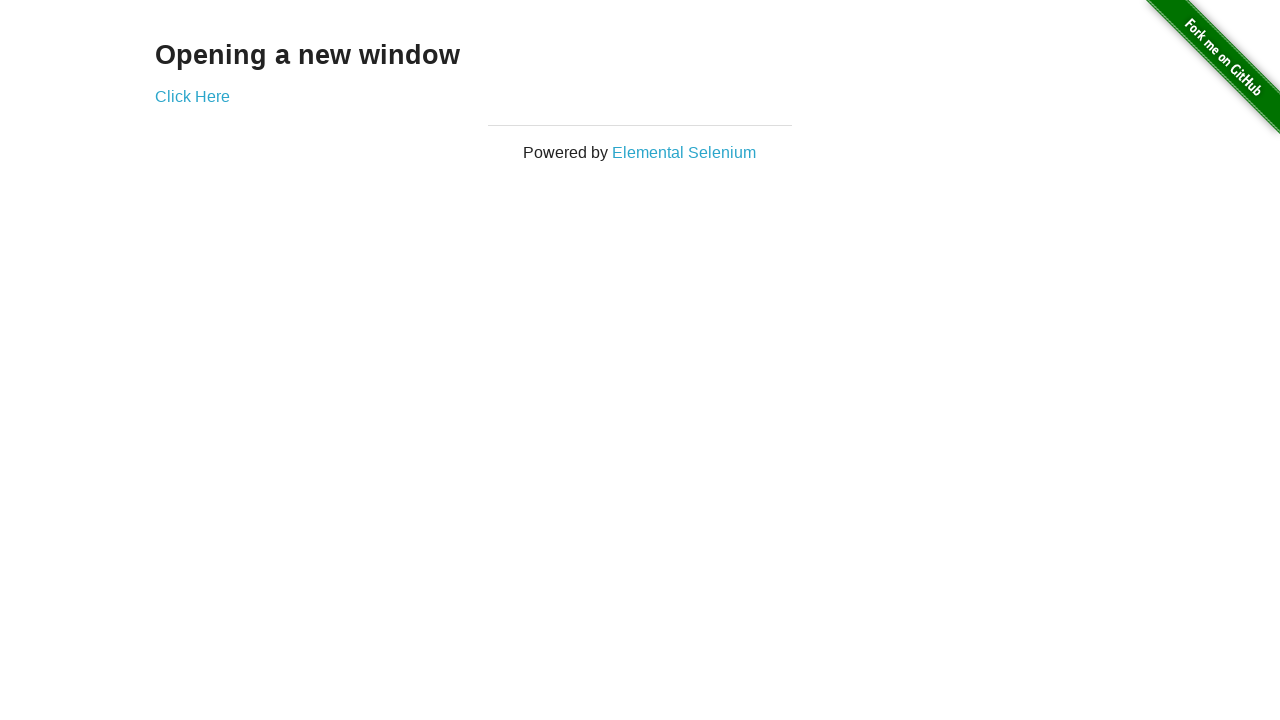

Opened a new browser window/page in the context
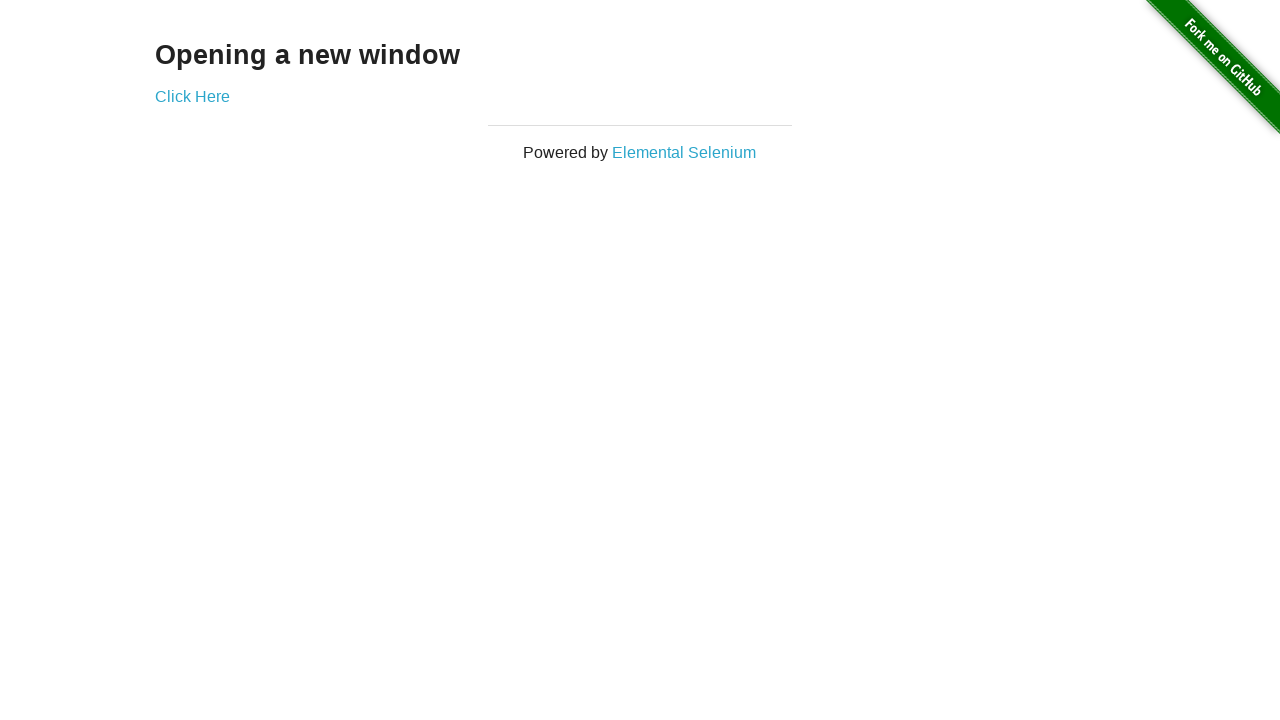

Navigated new window to https://the-internet.herokuapp.com/typos
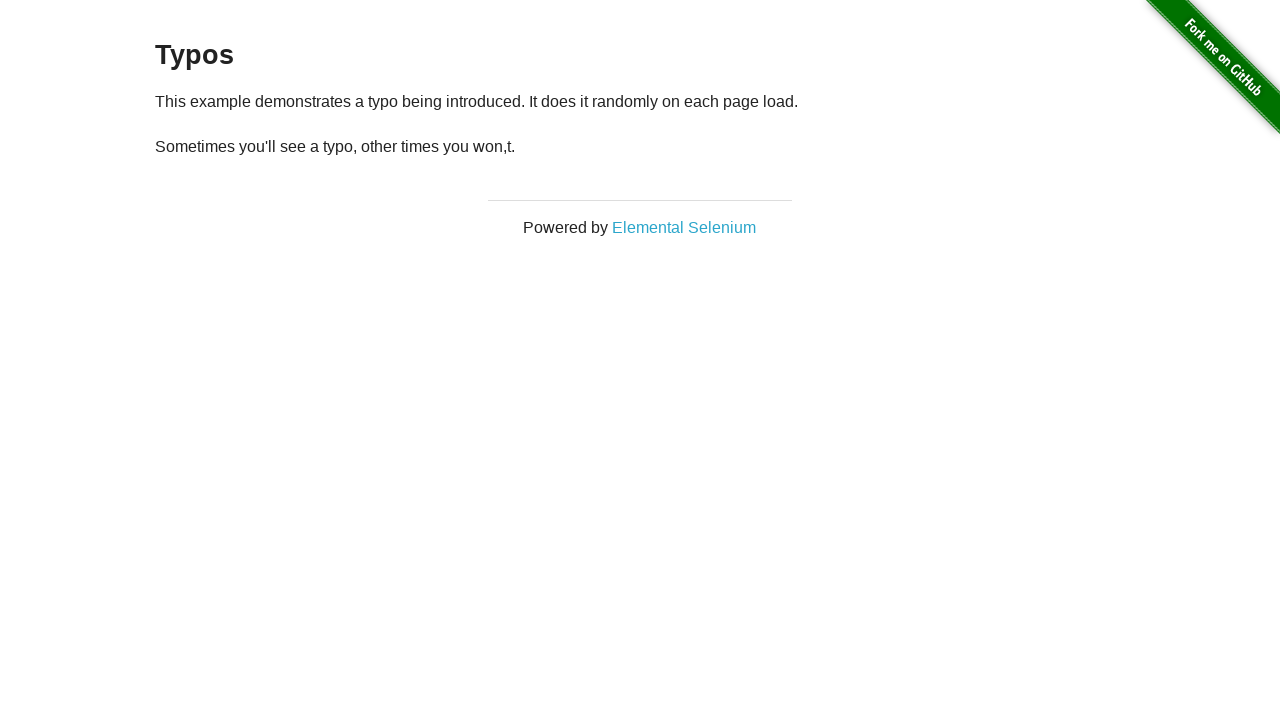

Verified that two window handles exist (2 pages open)
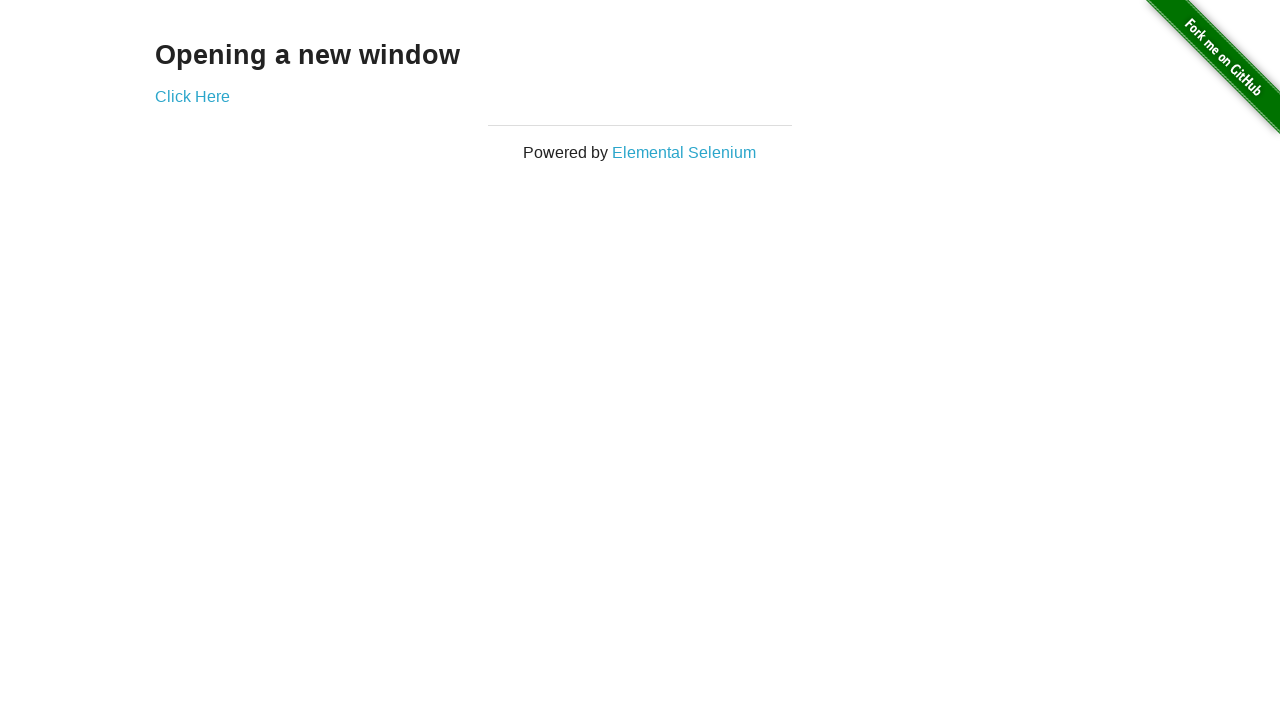

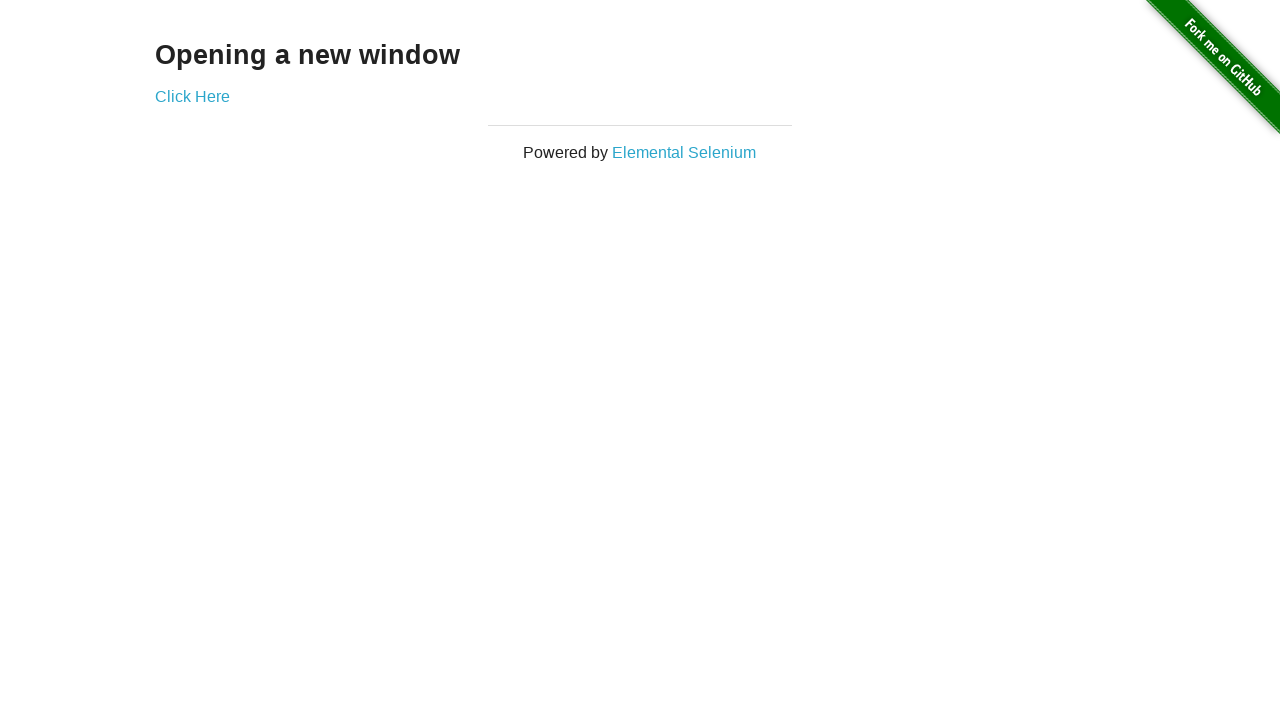